Tests filling out a sign-up form with dynamic attributes on a Selenium training page, locating elements using XPath with partial class names and sibling relationships, then submitting the form.

Starting URL: https://v1.training-support.net/selenium/dynamic-attributes

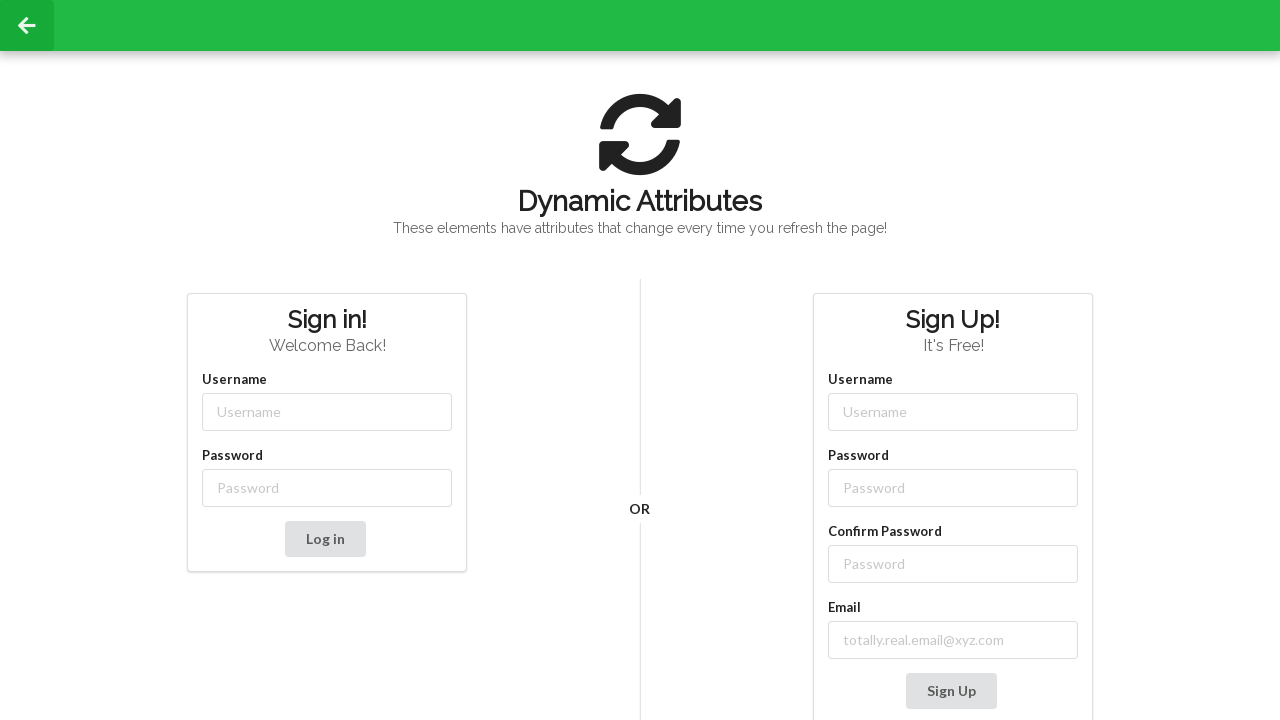

Filled username field with 'NewUser' using partial class match on input[class*='-username']
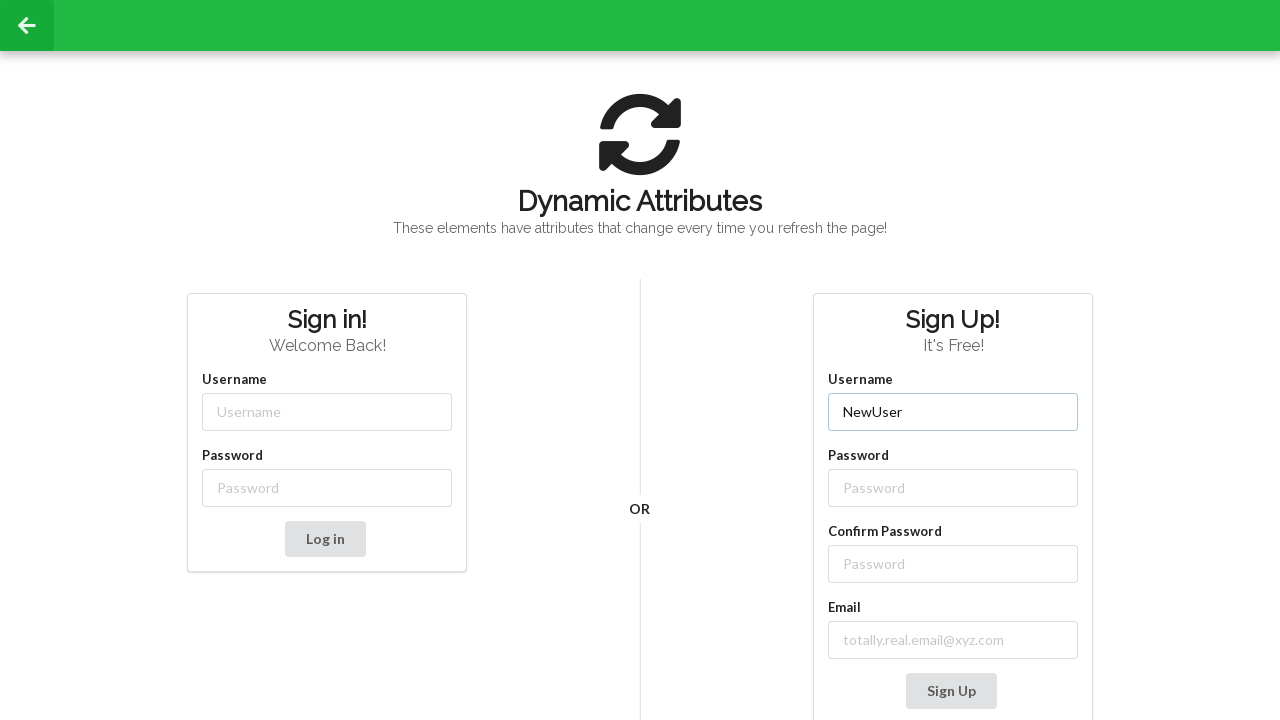

Filled password field with 'Password' using partial class match on input[class*='-password']
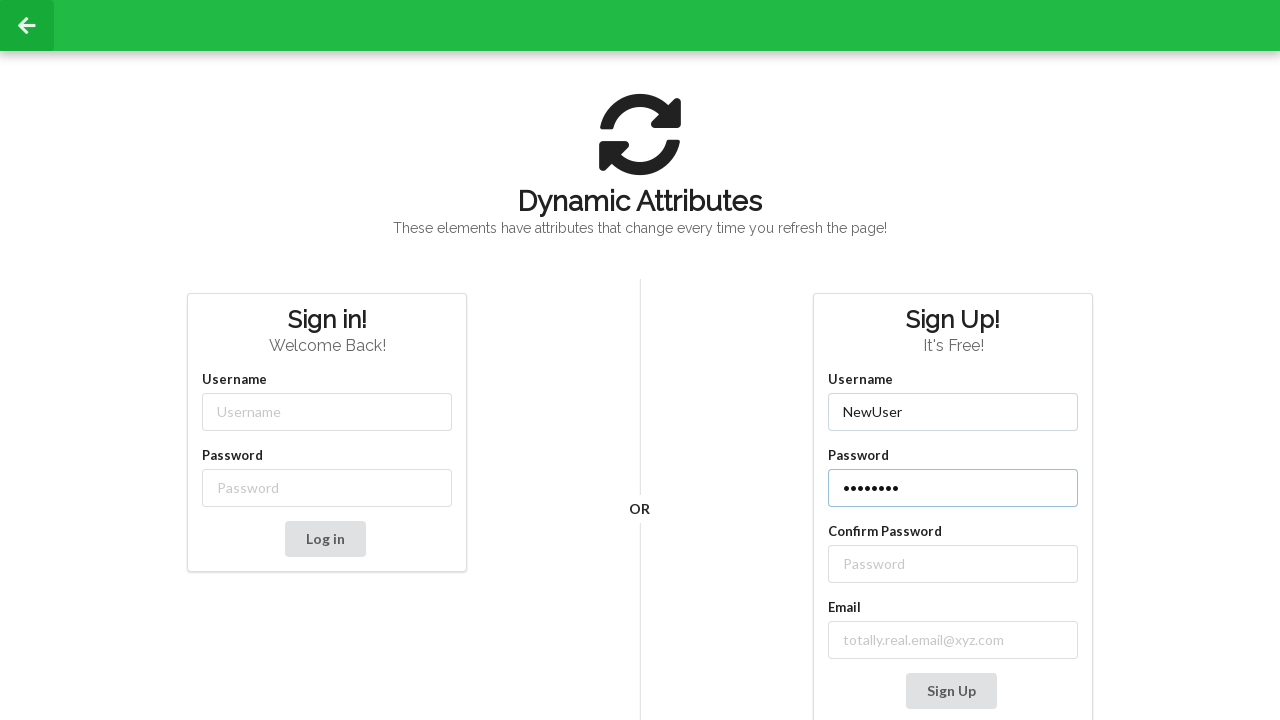

Filled confirm password field with 'Password' using XPath sibling relationship on //label[text()='Confirm Password']/following-sibling::input
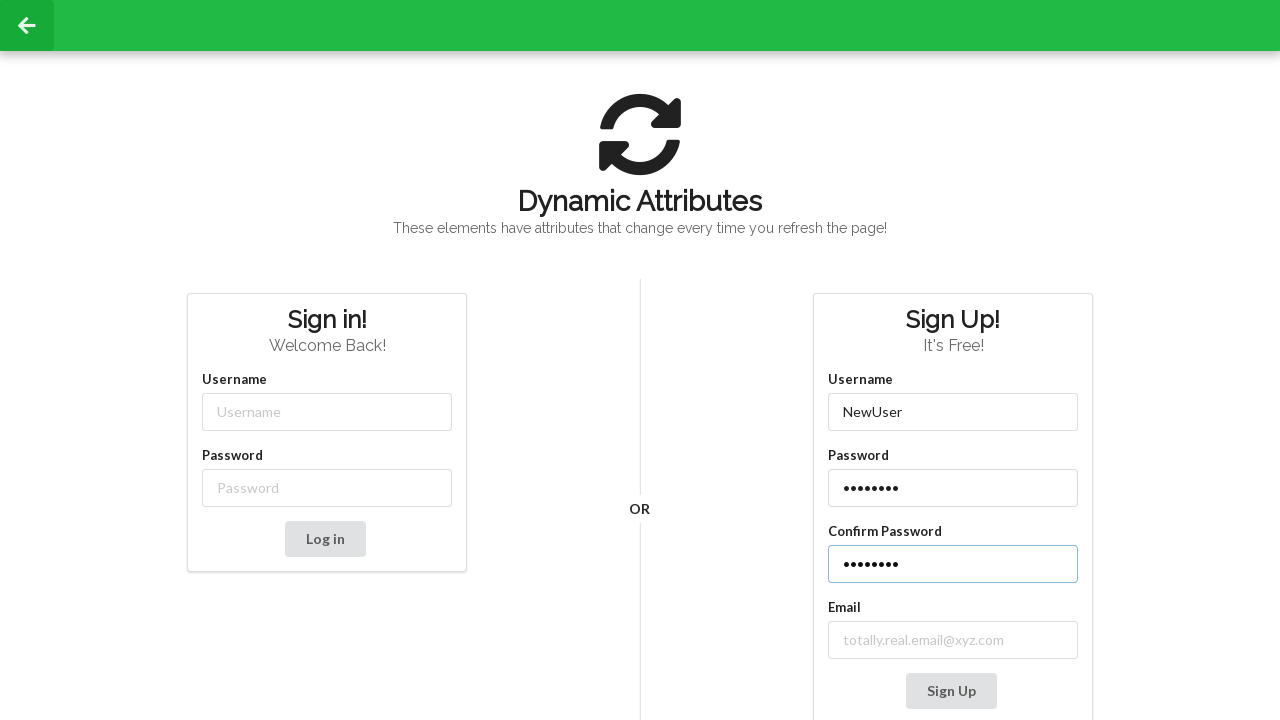

Filled email field with 'test_email@example.com' using XPath with contains() matcher on //label[contains(text(), 'mail')]/following-sibling::input
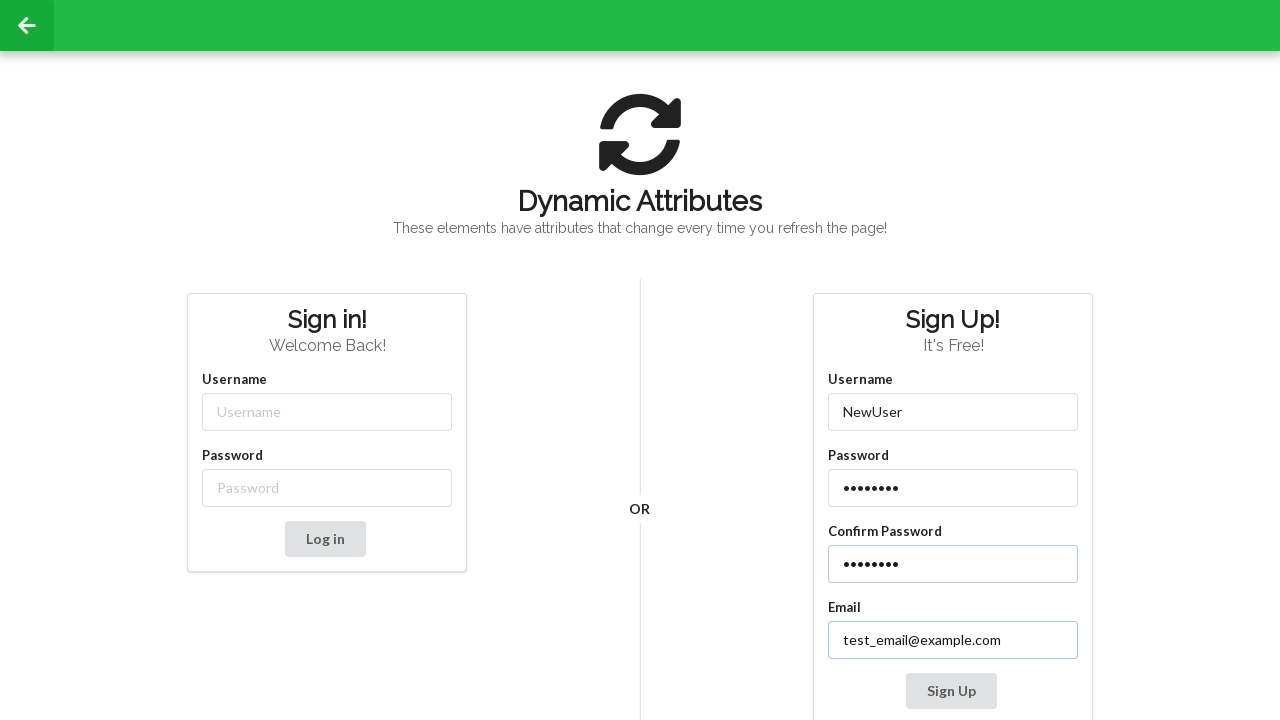

Clicked Sign Up button to submit the form at (951, 691) on xpath=//button[contains(text(), 'Sign Up')]
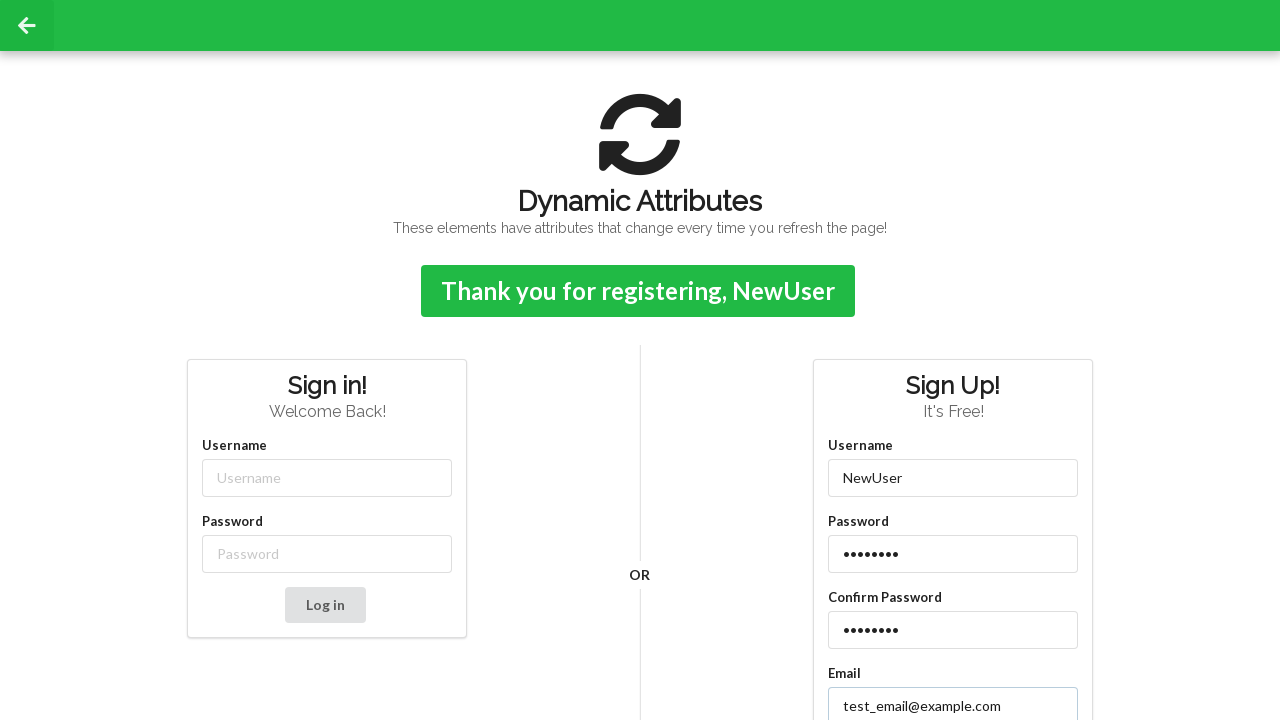

Form submission confirmed - confirmation message appeared
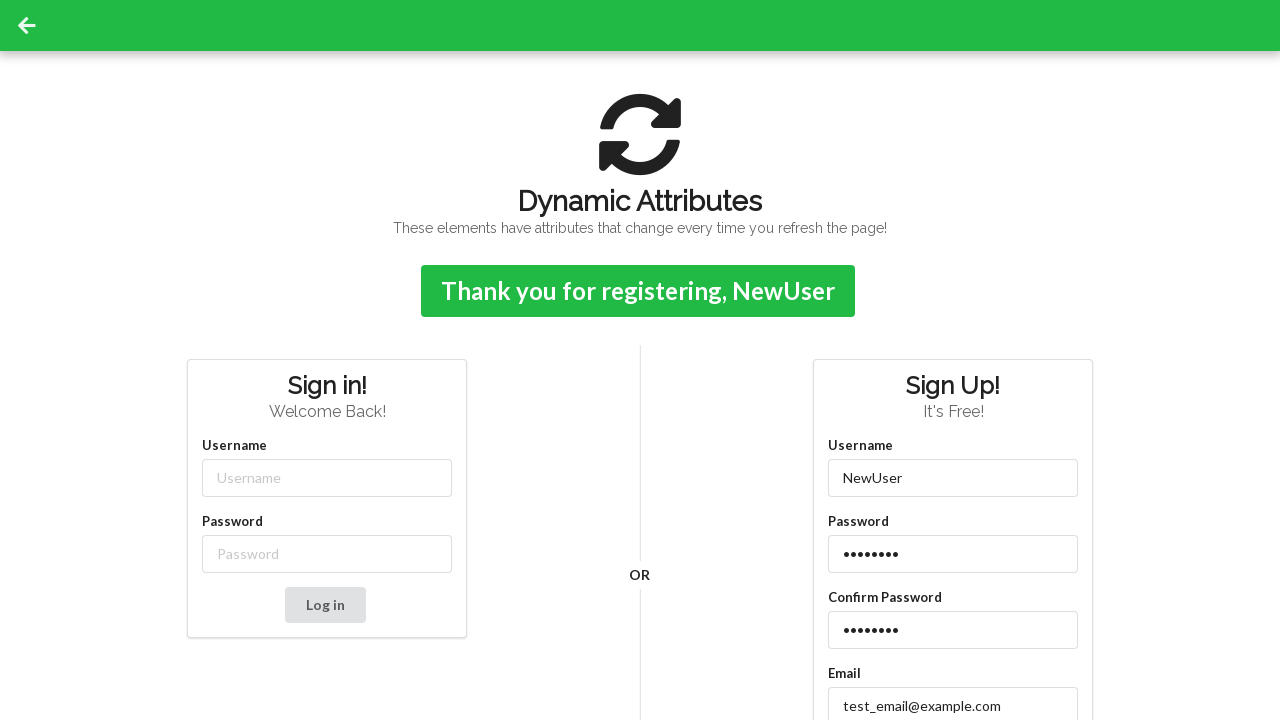

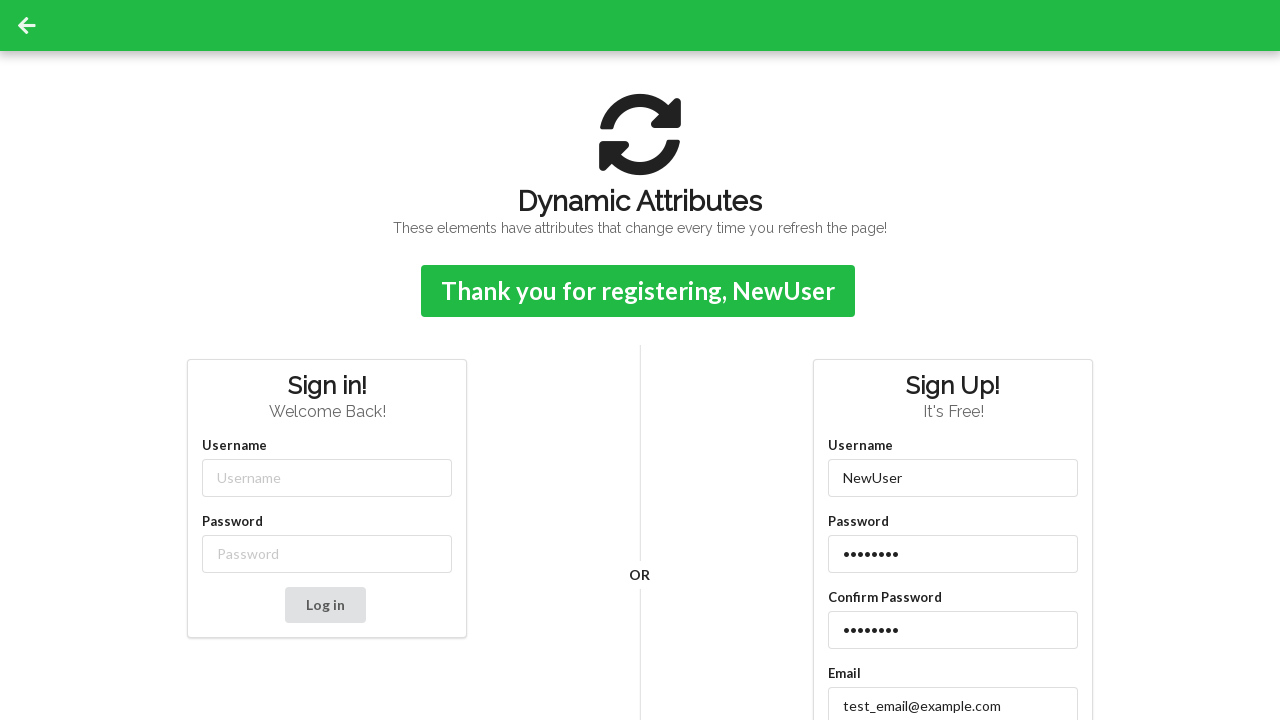